Tests JavaScript prompt alert functionality by clicking a button to trigger a prompt, entering text, accepting the alert, and verifying the result message

Starting URL: https://the-internet.herokuapp.com/javascript_alerts

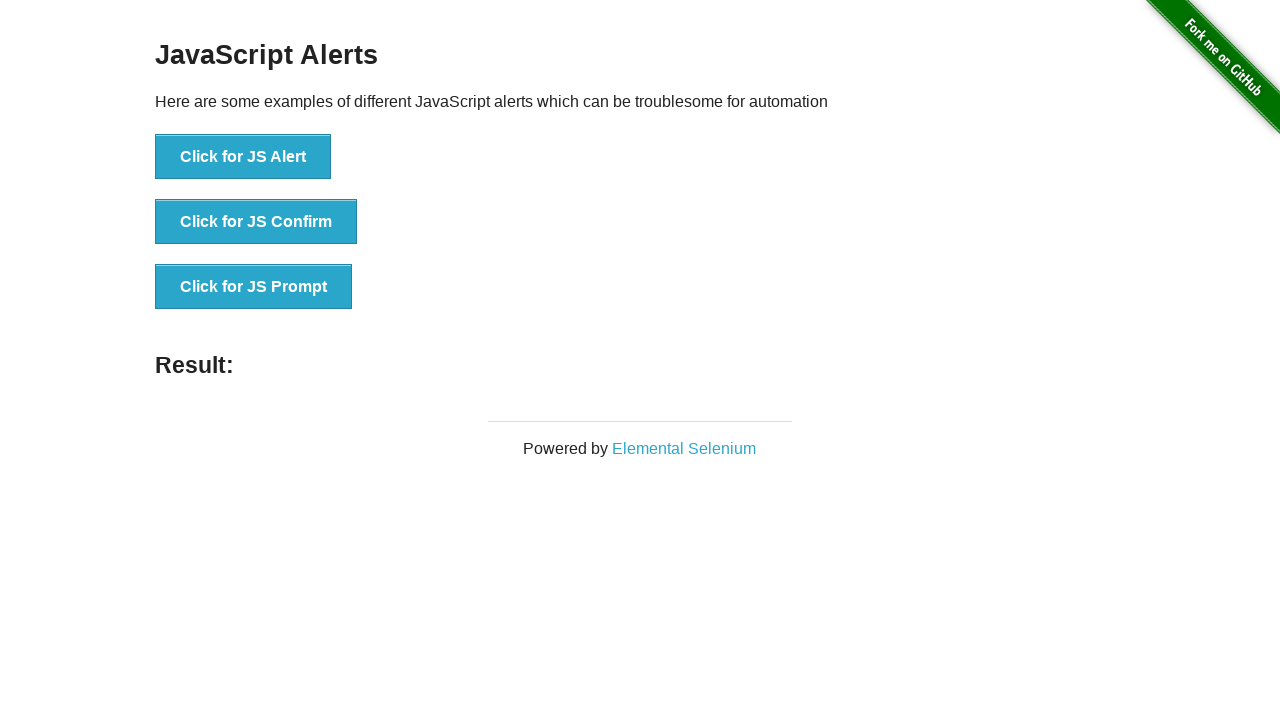

Clicked JS Prompt button at (254, 287) on button[onclick='jsPrompt()']
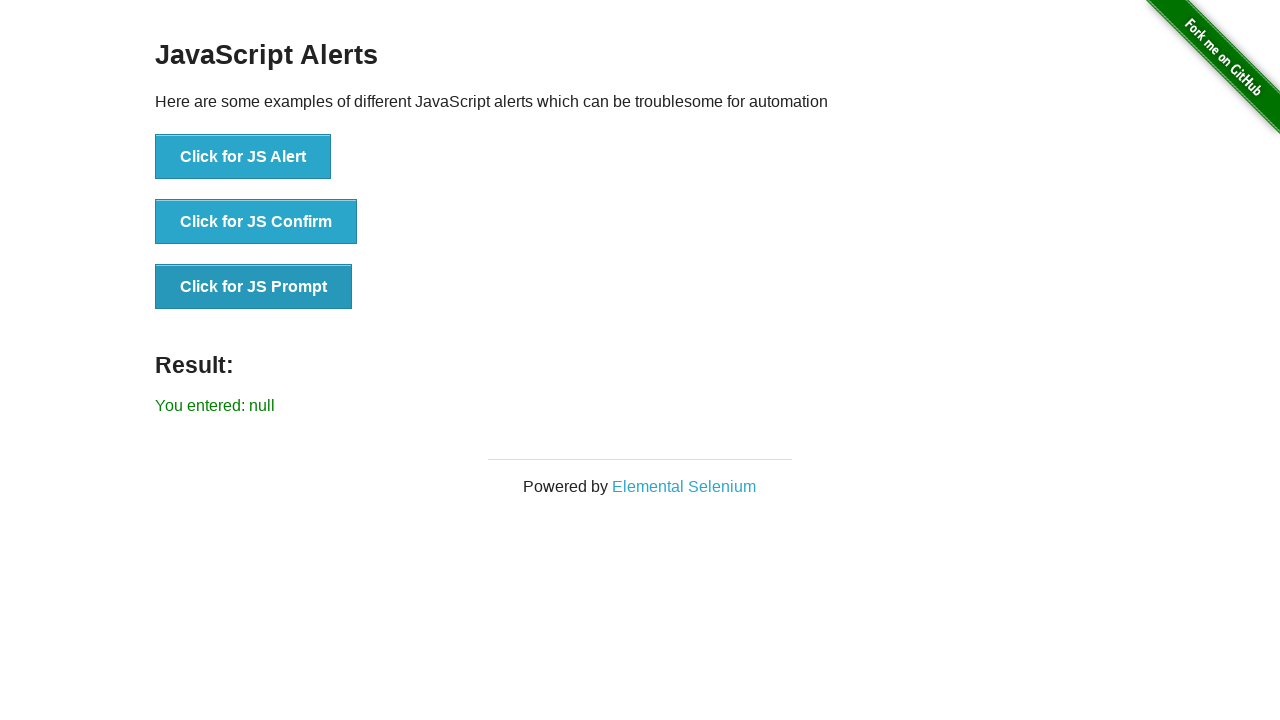

Set up dialog handler to accept prompt and enter 'PRAMOD'
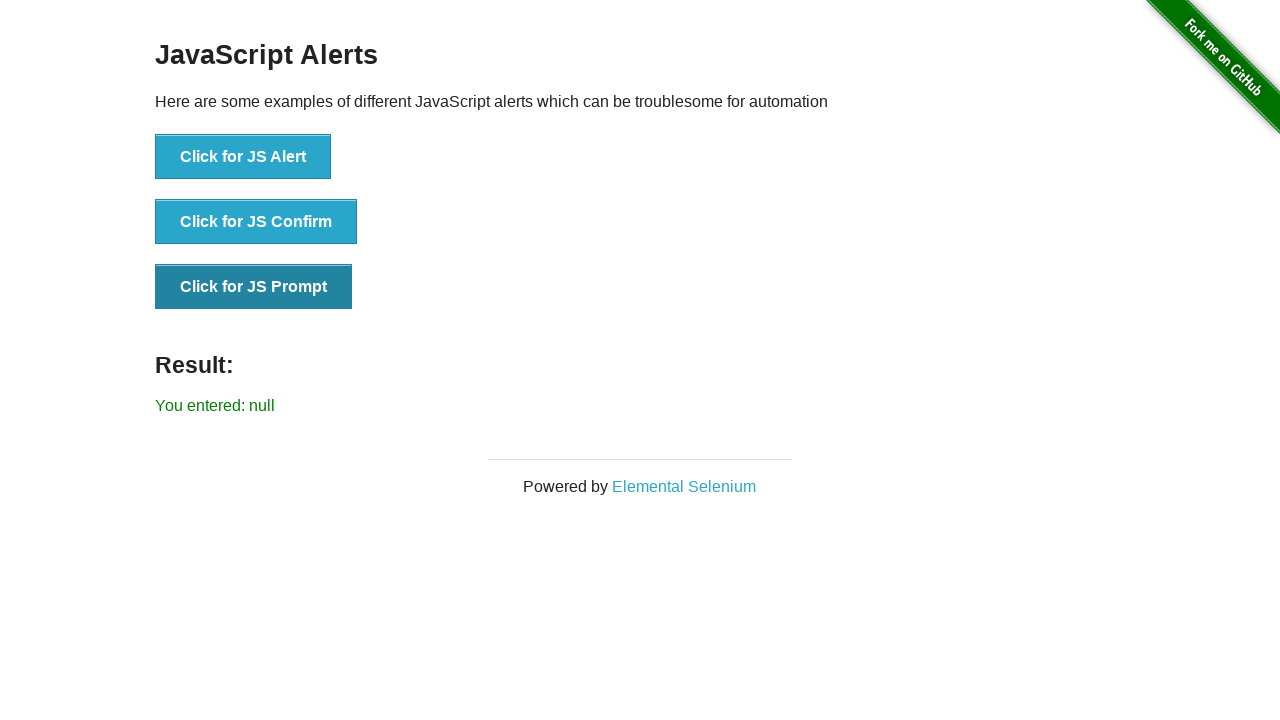

Re-clicked JS Prompt button to trigger prompt dialog with handler active at (254, 287) on button[onclick='jsPrompt()']
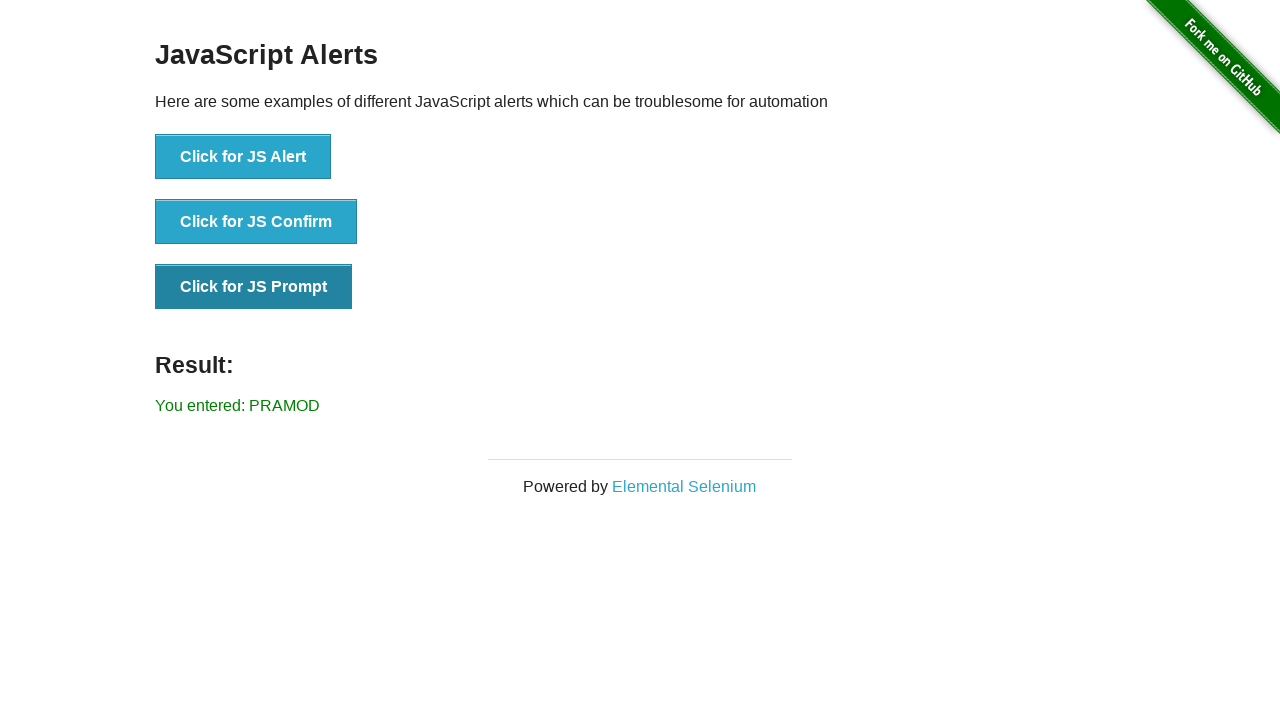

Result element appeared on page
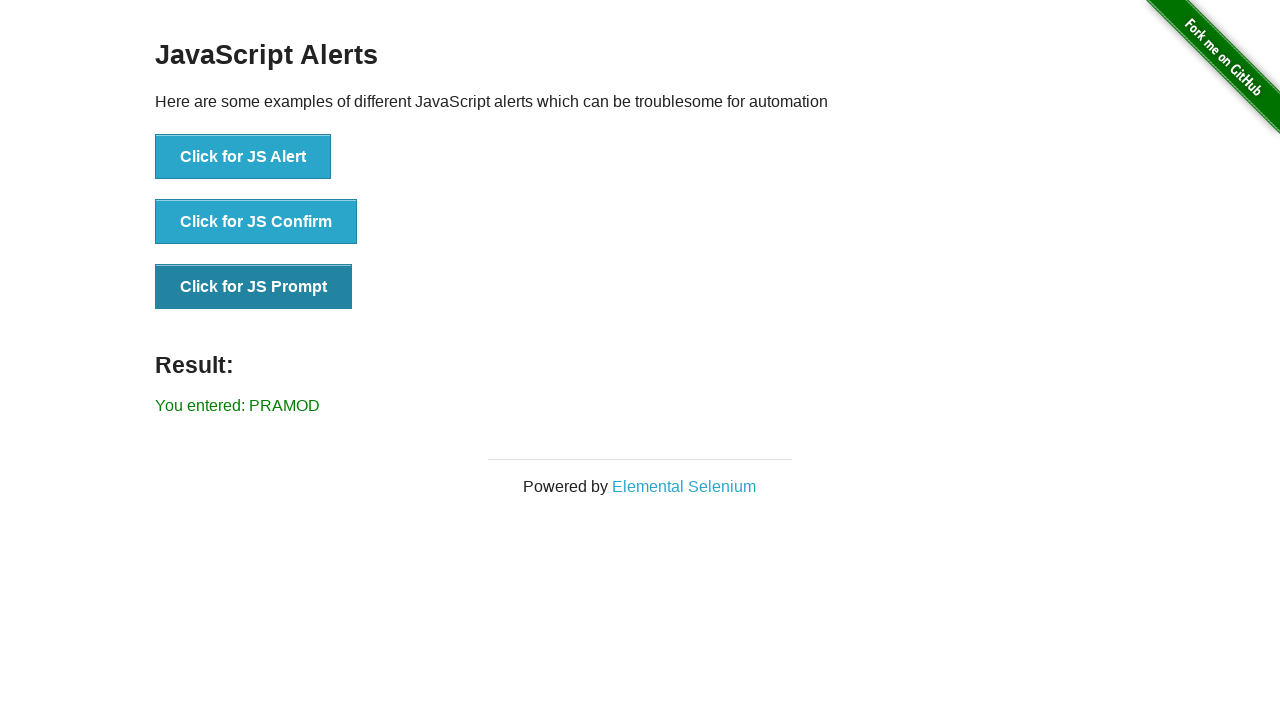

Retrieved result text: 'You entered: PRAMOD'
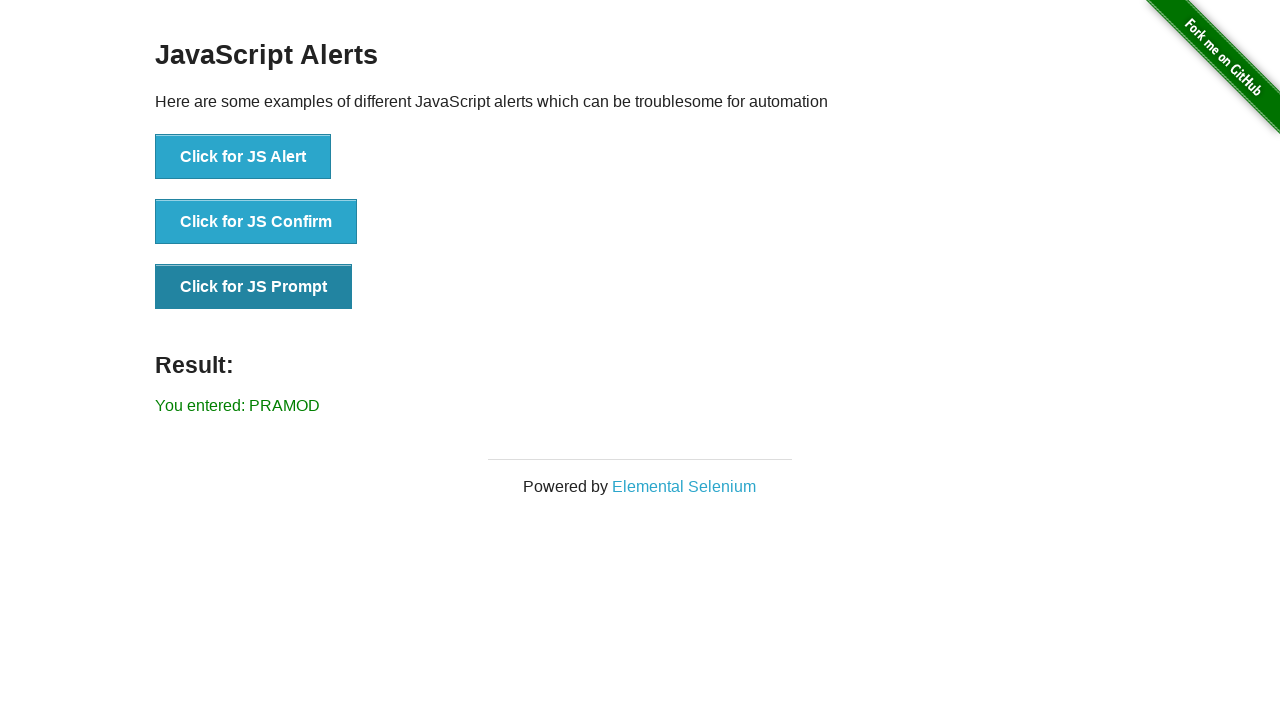

Verified result text matches expected value 'You entered: PRAMOD'
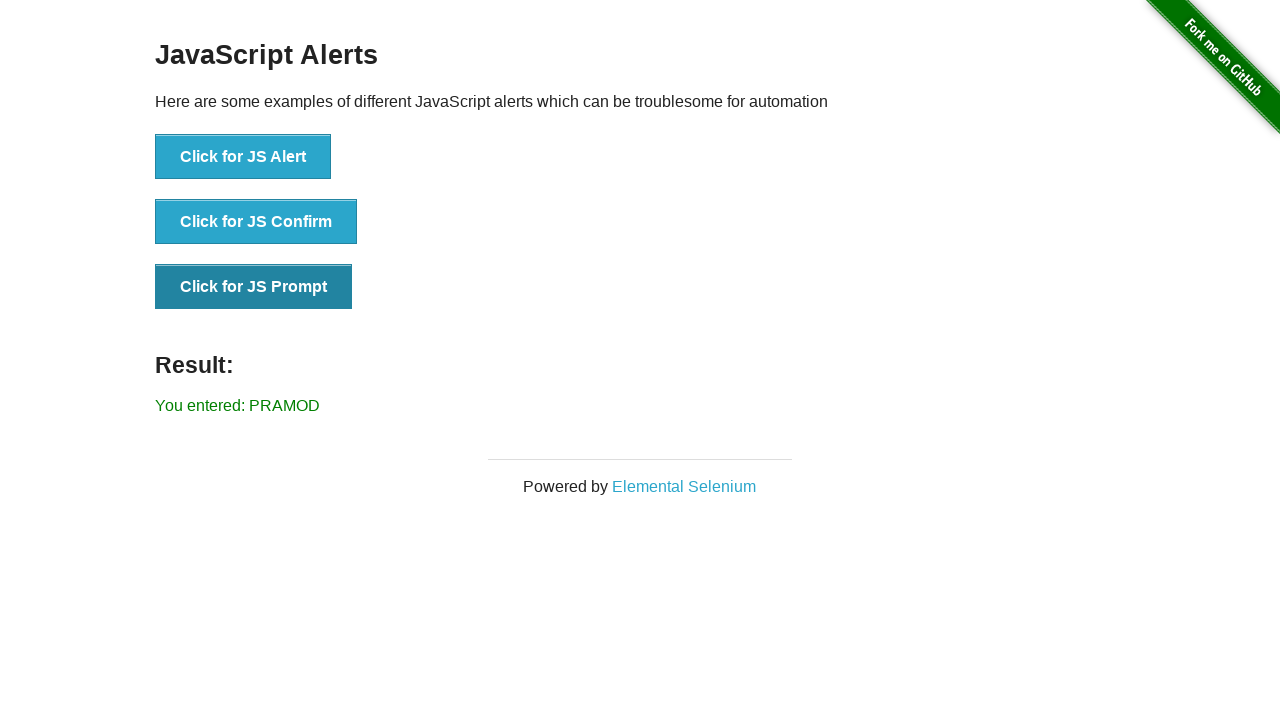

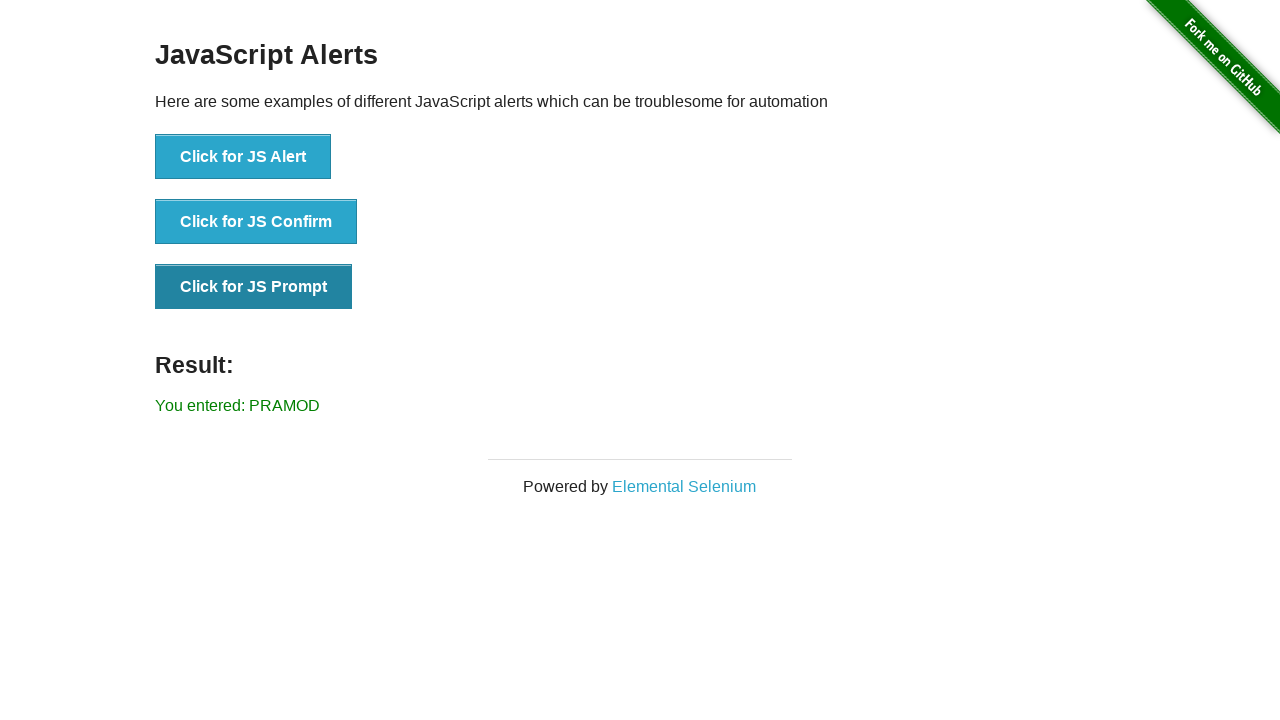